Tests login error message validation by entering incorrect credentials and verifying the error message displayed

Starting URL: https://login1.nextbasecrm.com

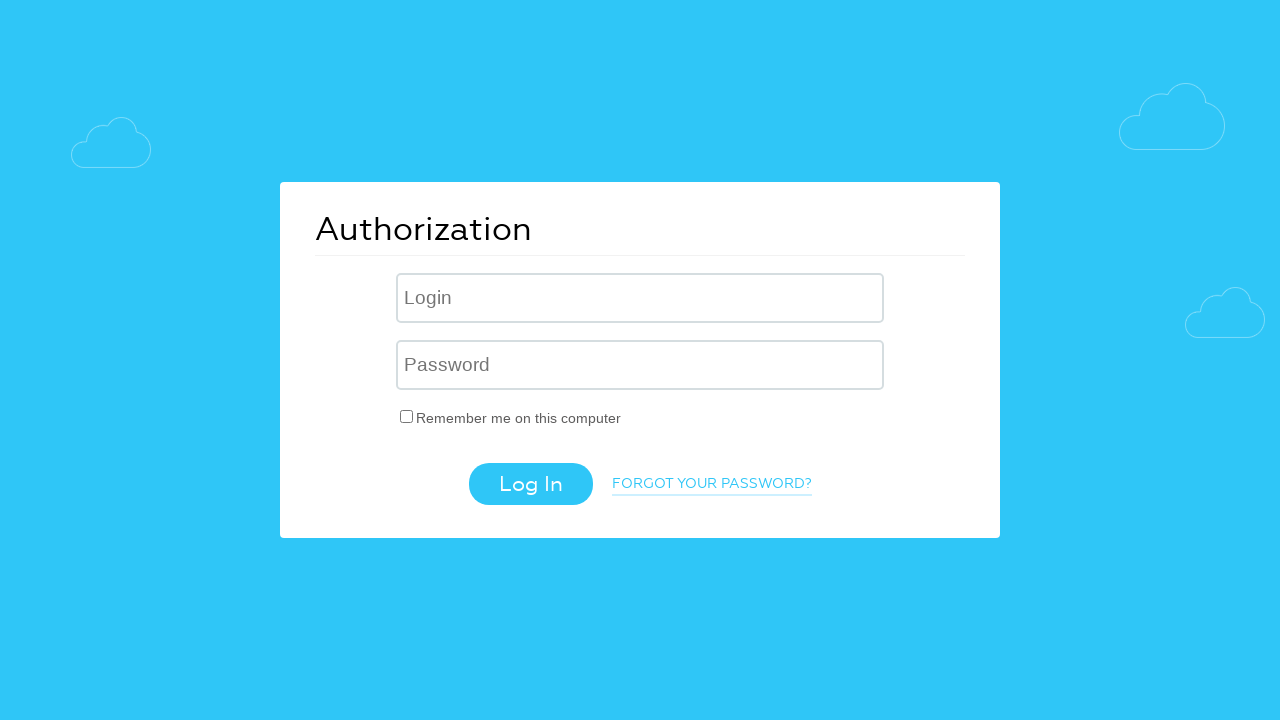

Filled username field with 'incorrect' on .login-inp
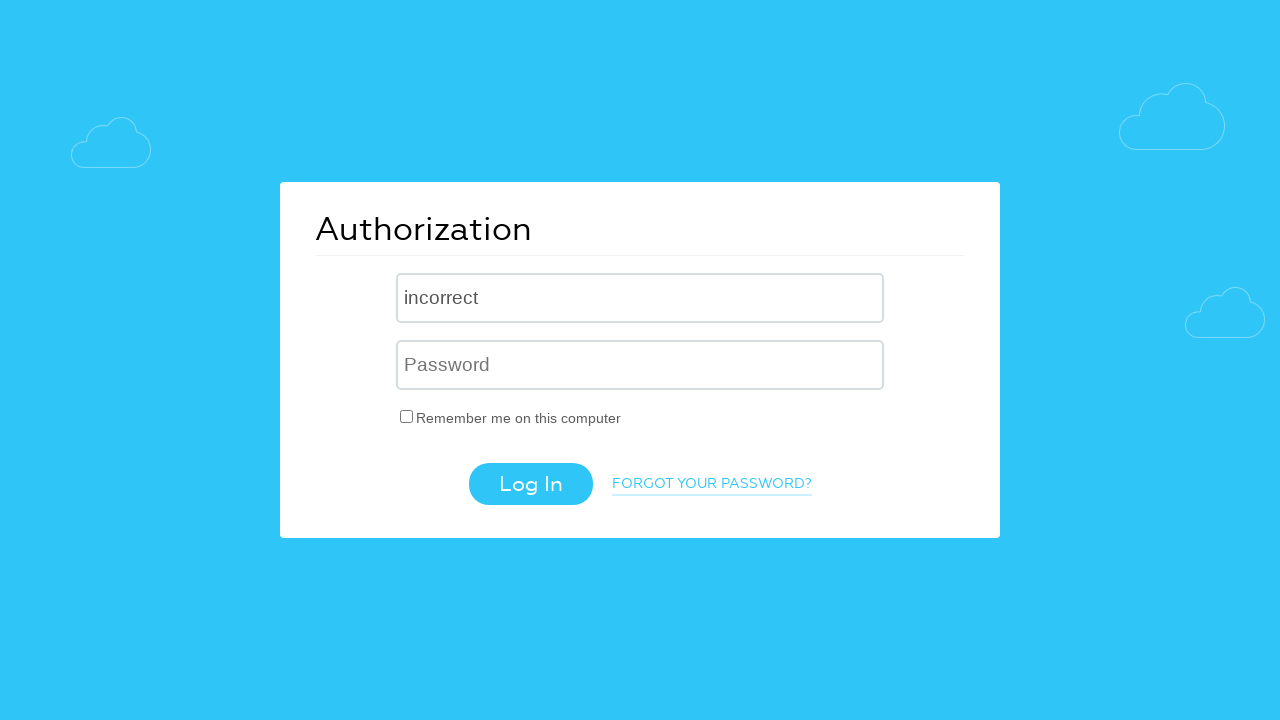

Filled password field with 'incorrect' on input[name='USER_PASSWORD']
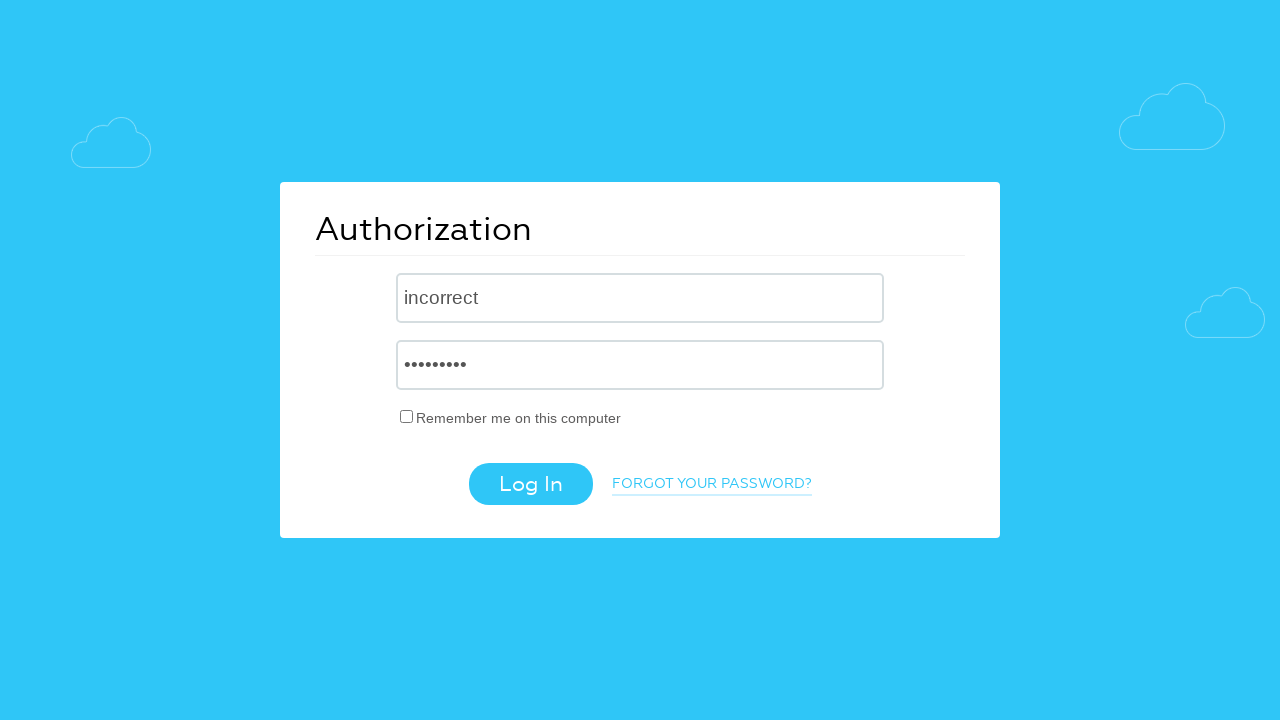

Clicked login button to submit incorrect credentials at (530, 484) on .login-btn
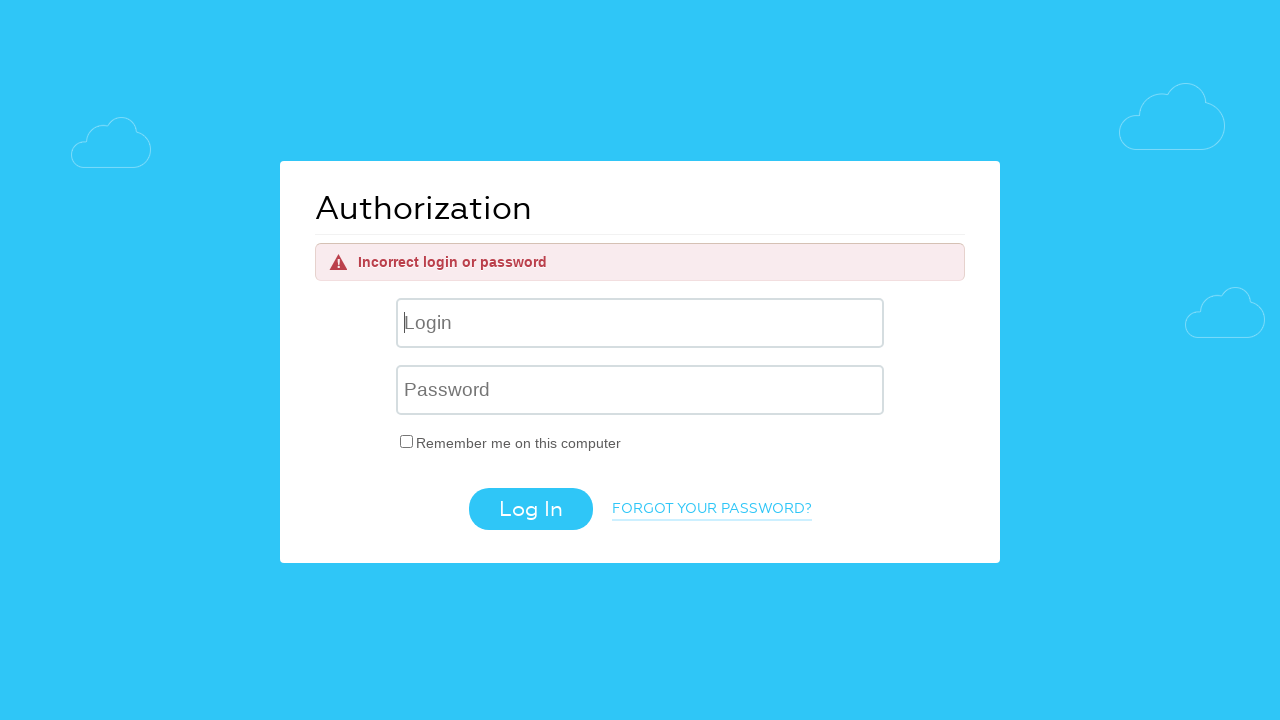

Error message element loaded
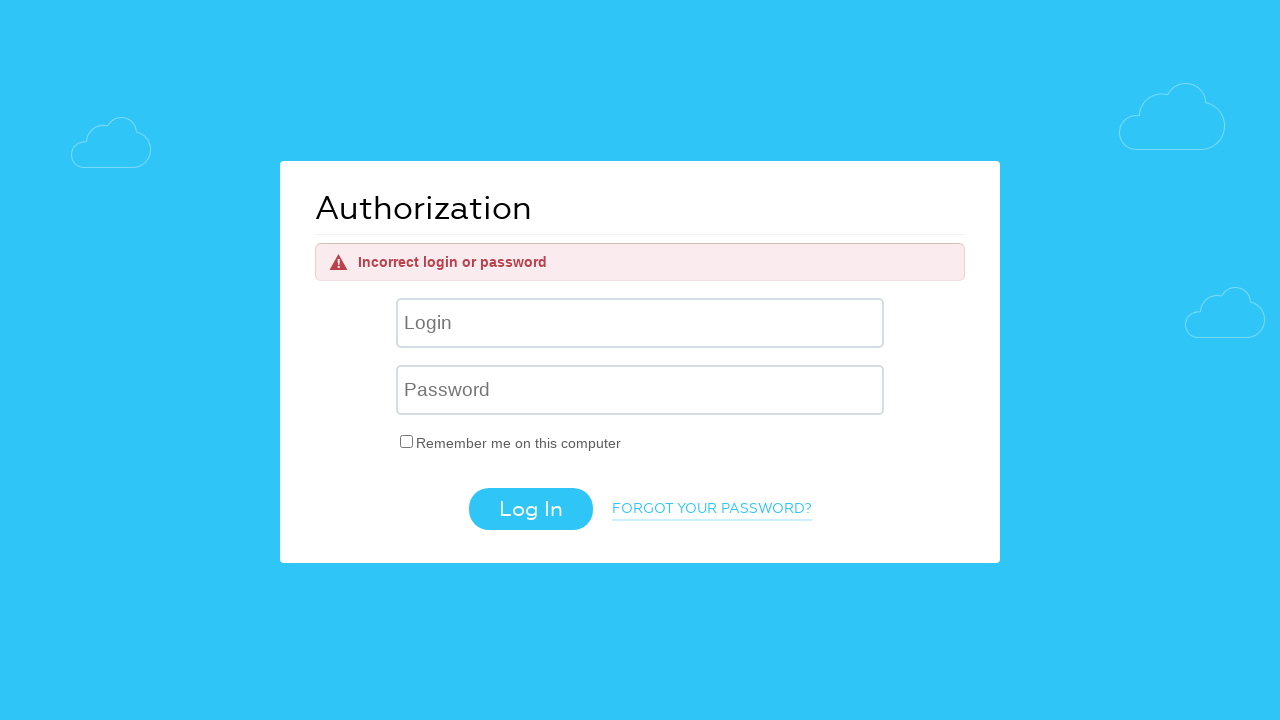

Retrieved error message text: 'Incorrect login or password'
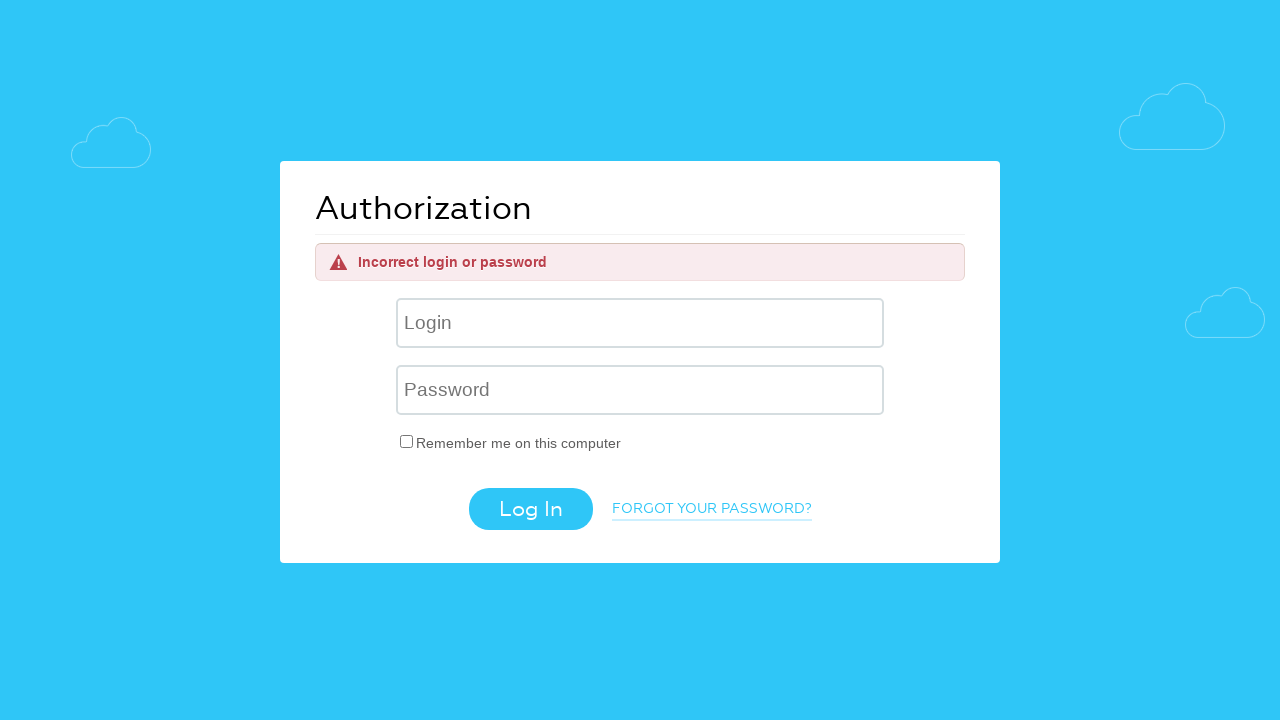

Verified error message matches expected text 'Incorrect login or password'
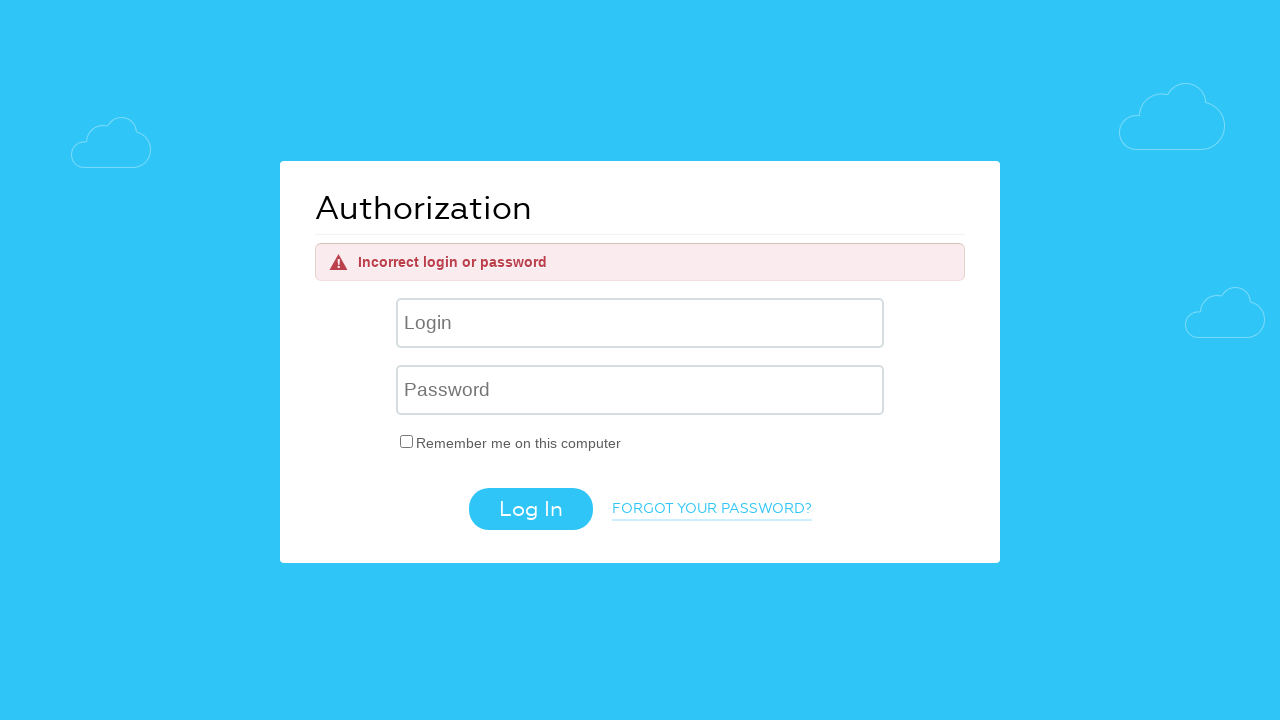

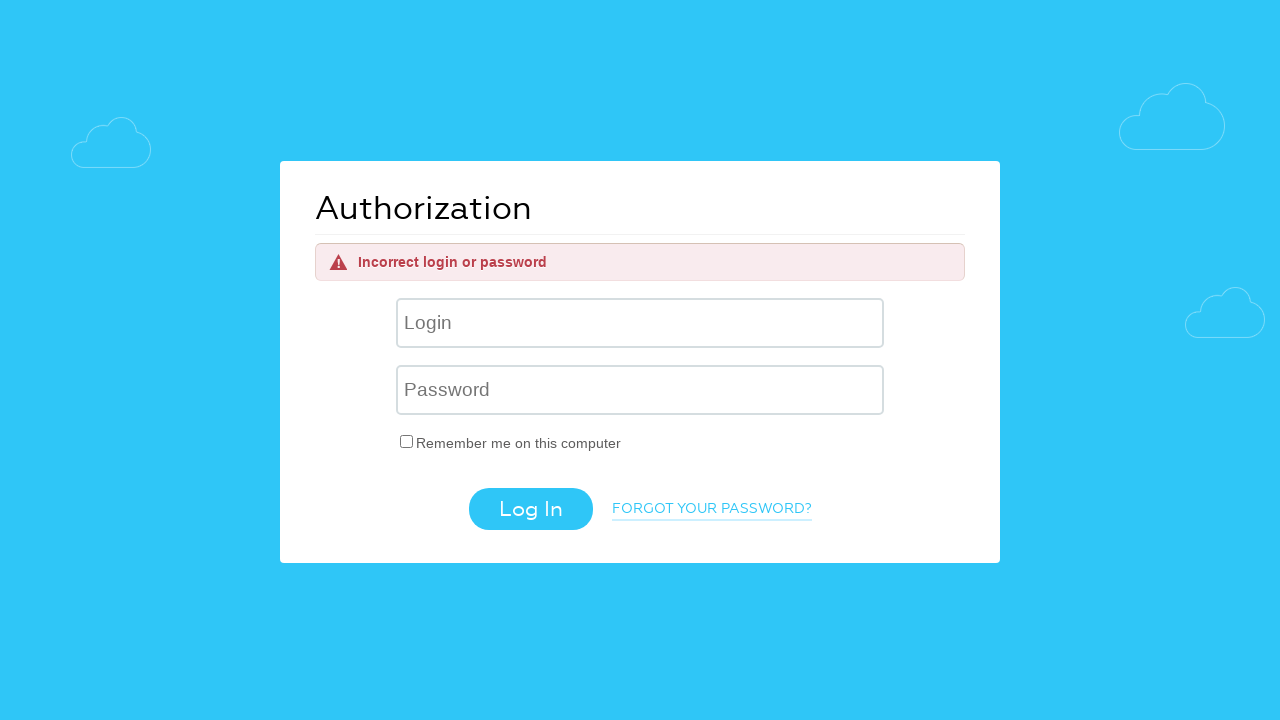